Tests the Swiggy homepage location input by entering a city name (Chennai) into the location search field.

Starting URL: https://www.swiggy.com

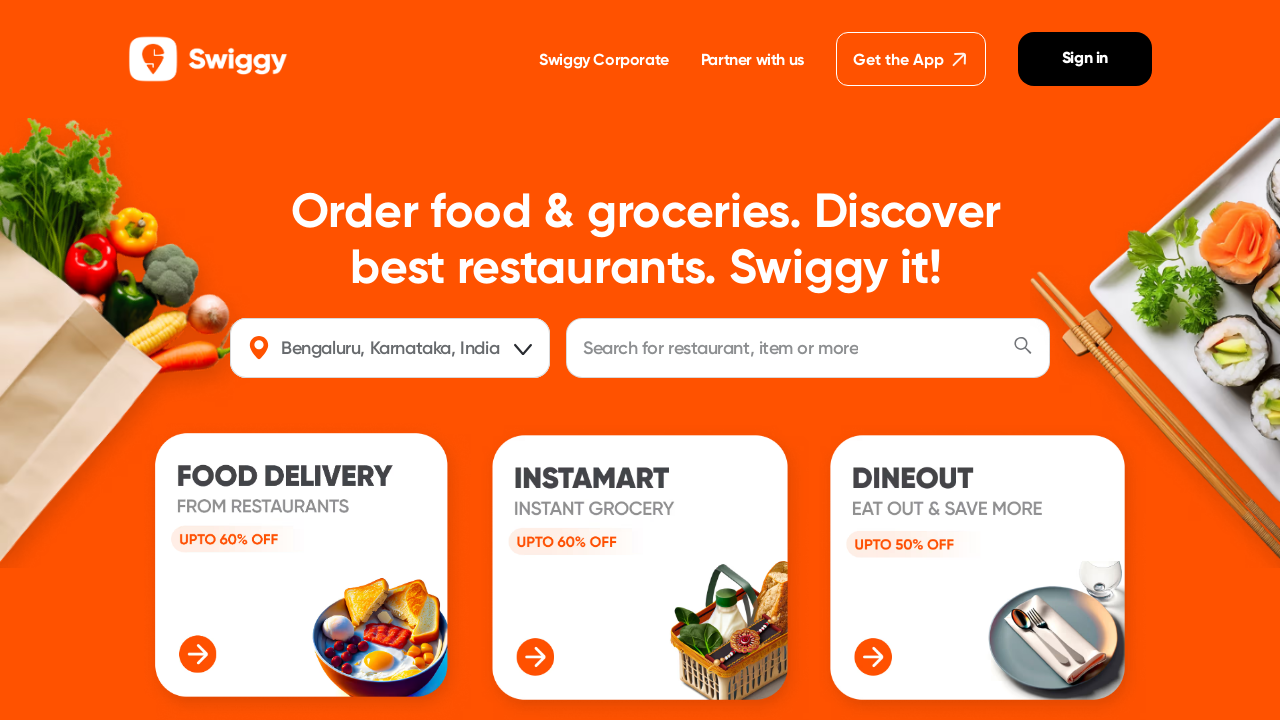

Location input field loaded
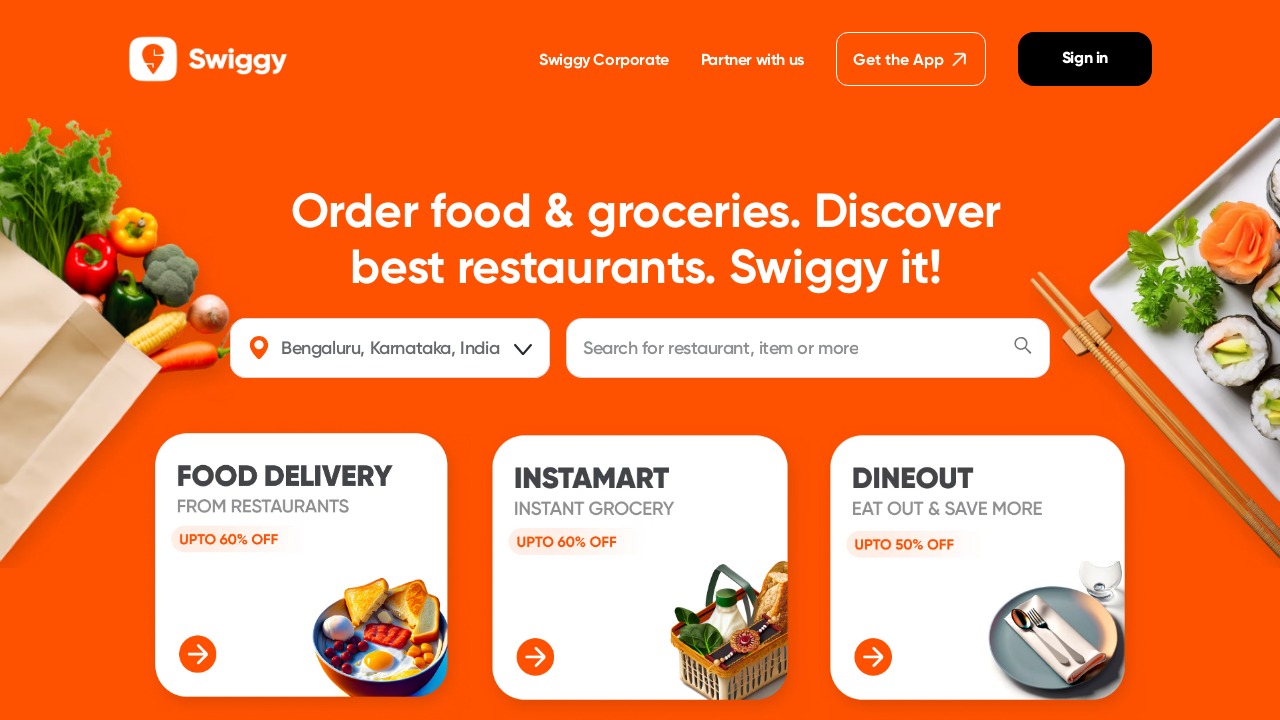

Entered 'chennai' into location search field on #location
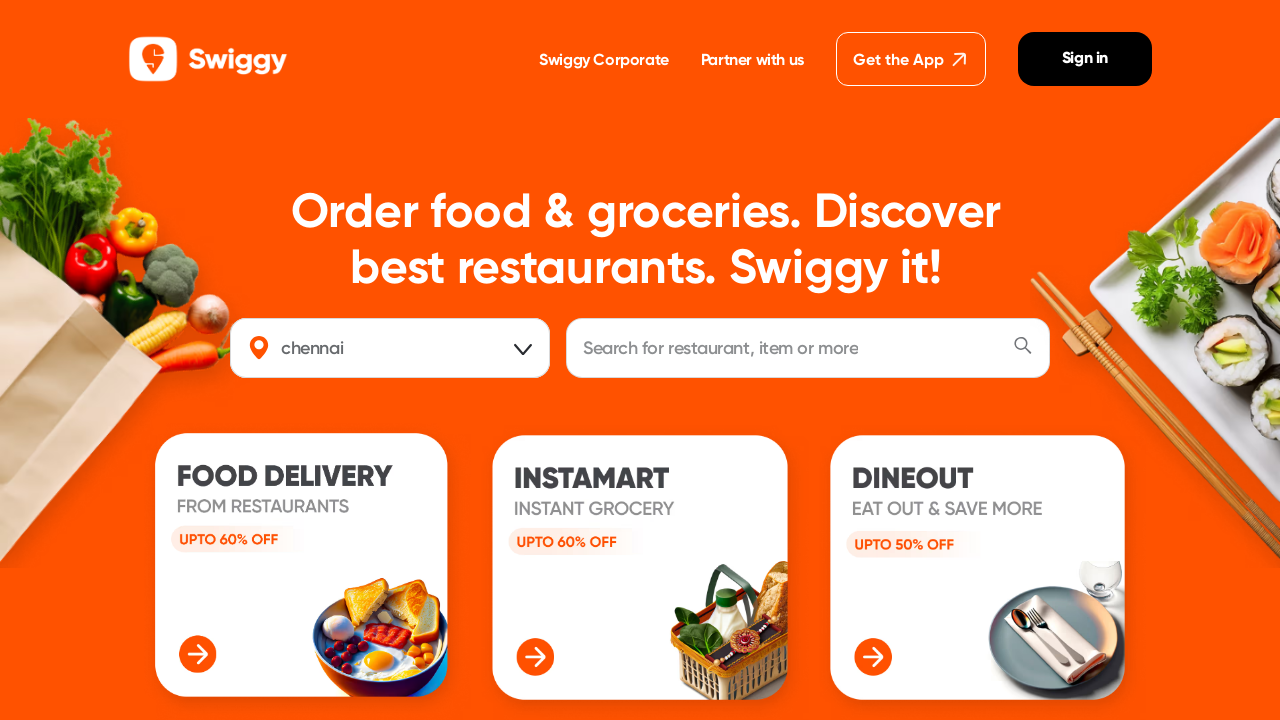

Retrieved location input value for verification
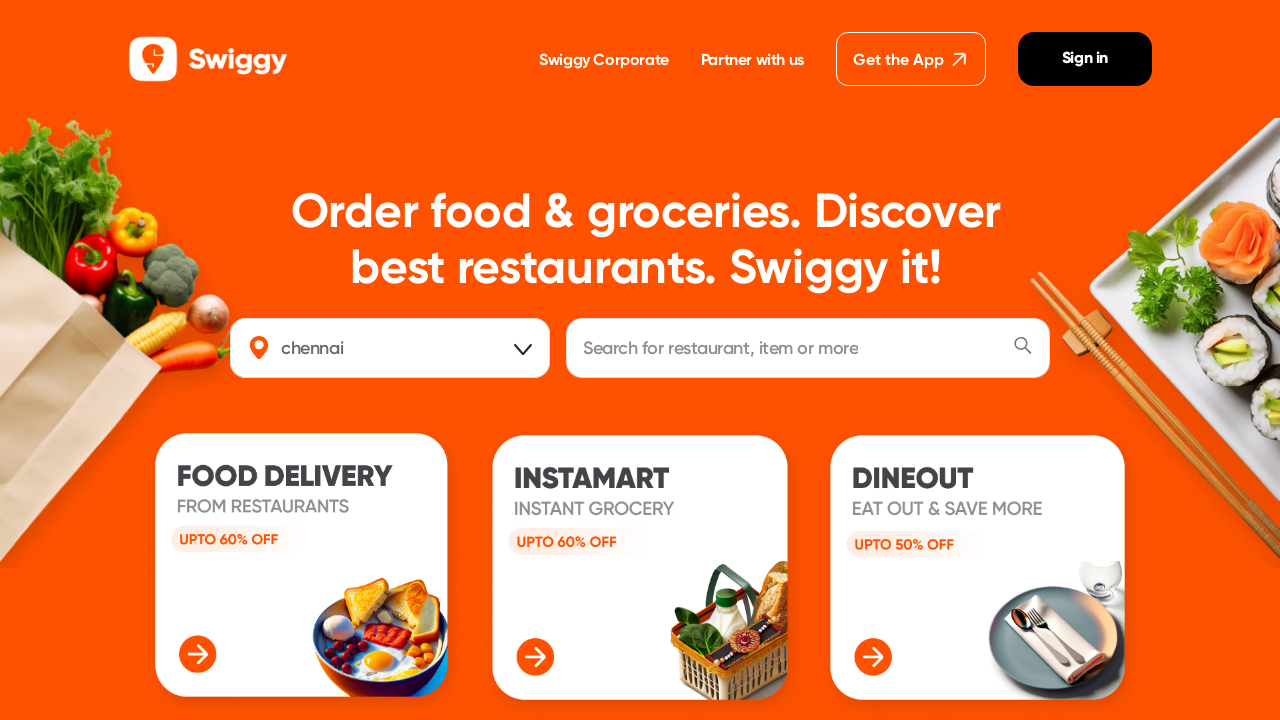

Verified that location input value equals 'chennai'
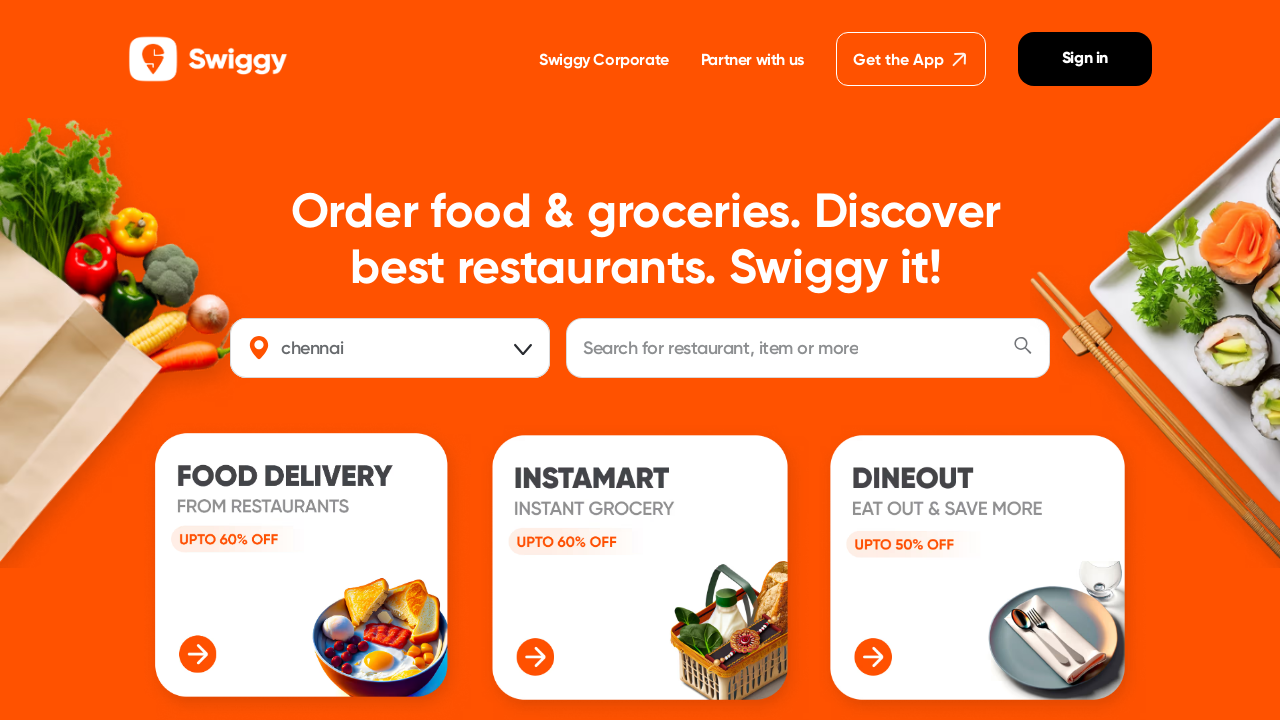

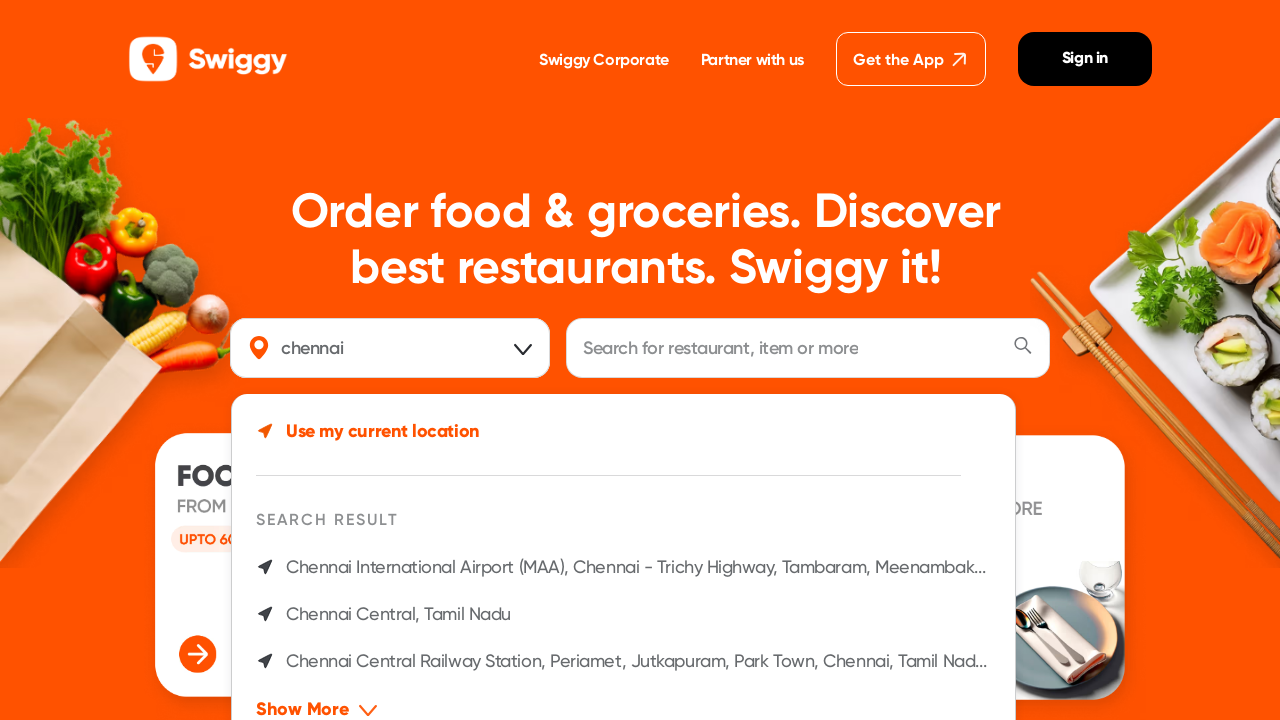